Tests sorting the "Email" column in ascending order by clicking the column header and verifying the values are sorted correctly

Starting URL: http://the-internet.herokuapp.com/tables

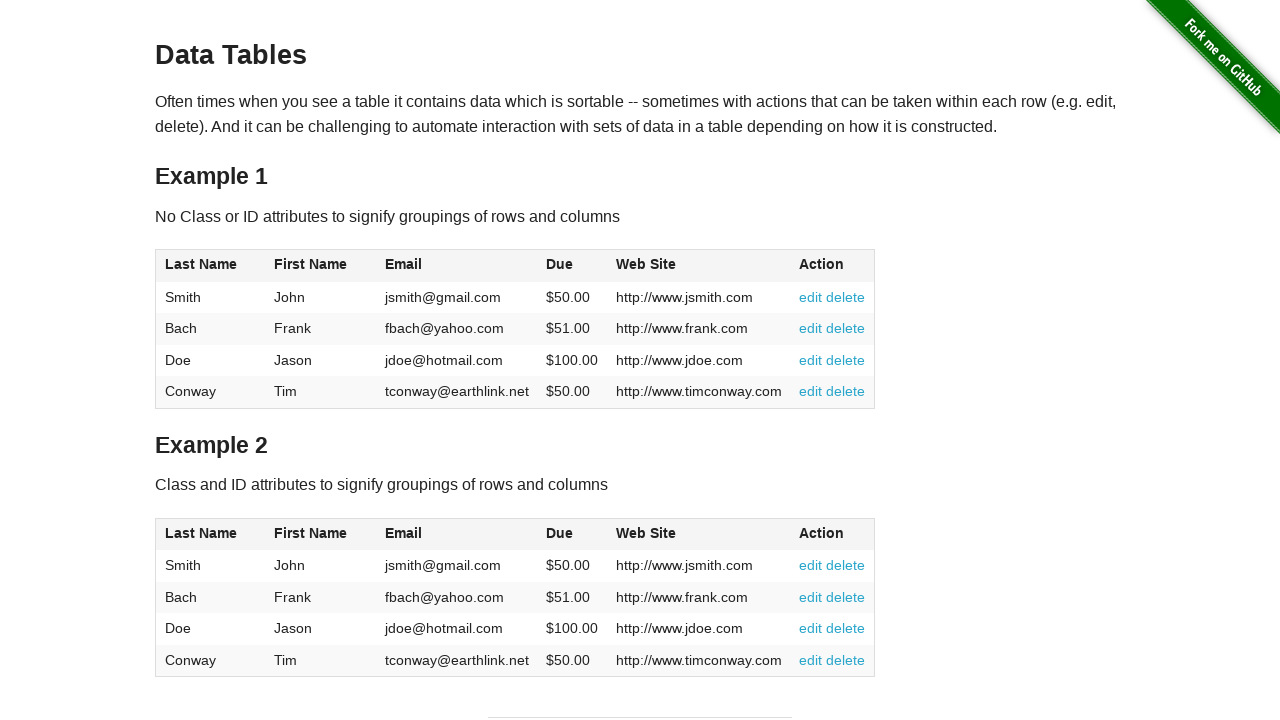

Clicked Email column header to sort in ascending order at (457, 266) on #table1 thead tr th:nth-of-type(3)
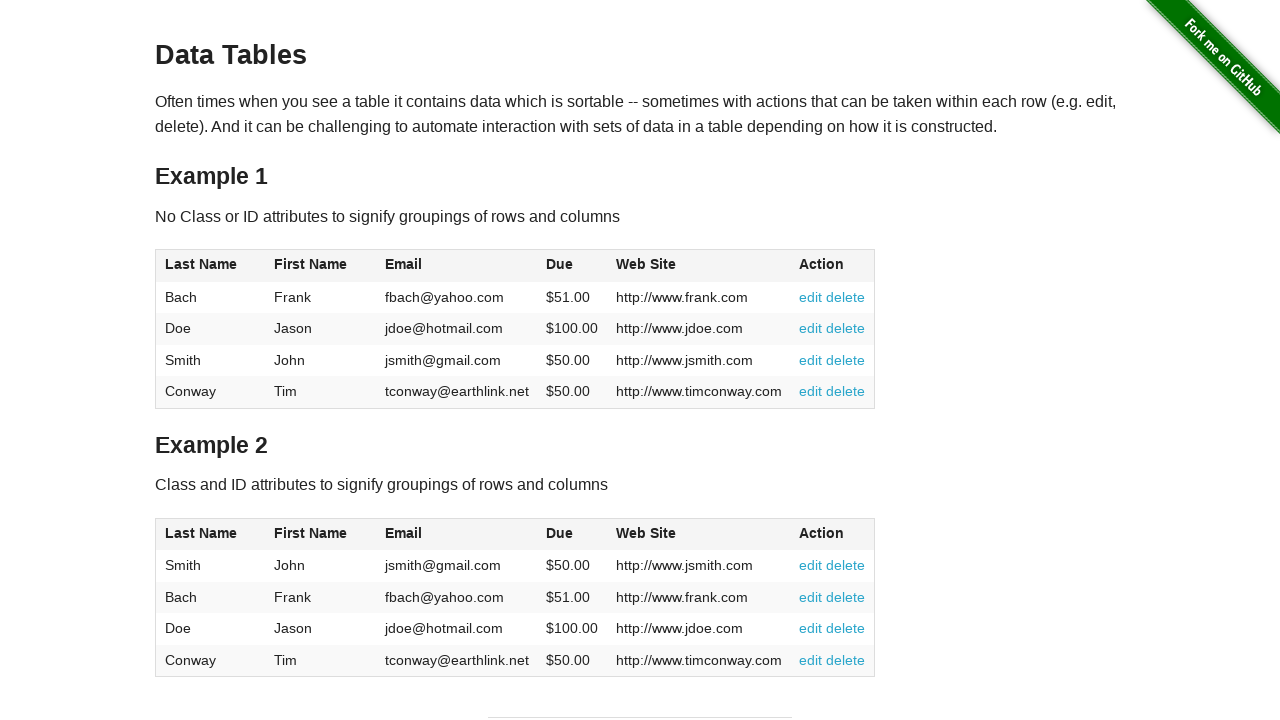

Email column data loaded after sorting
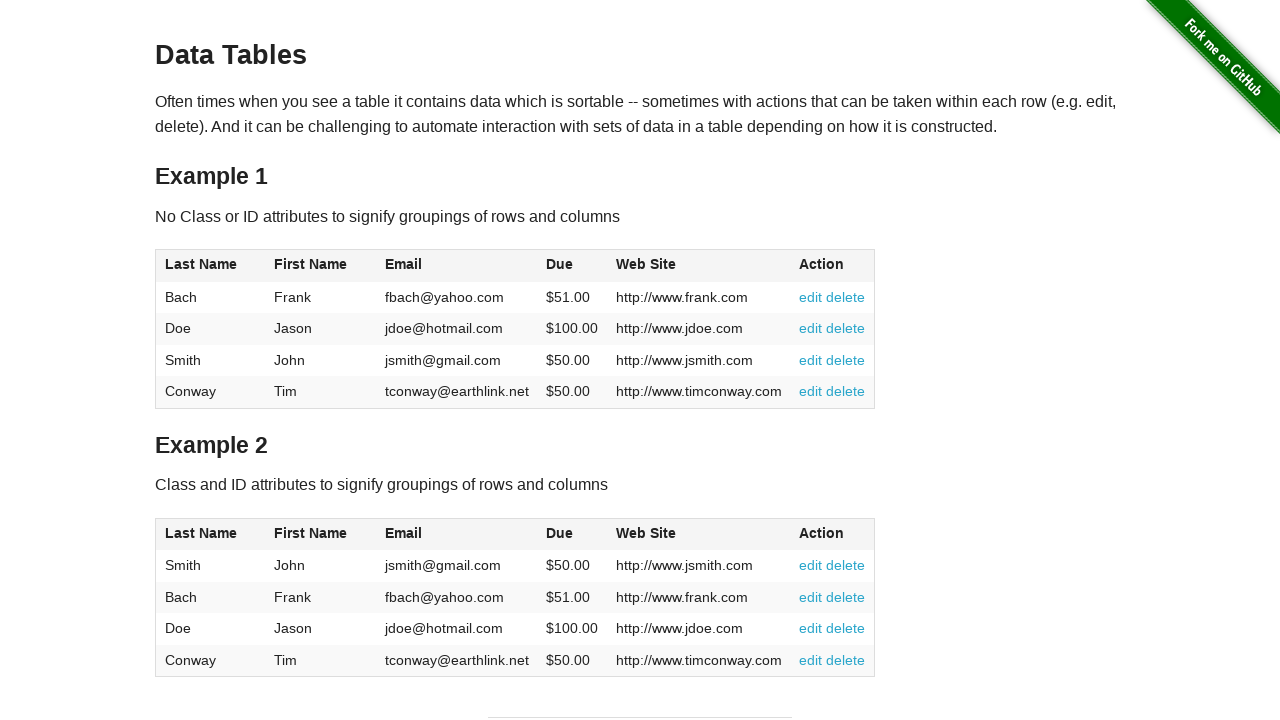

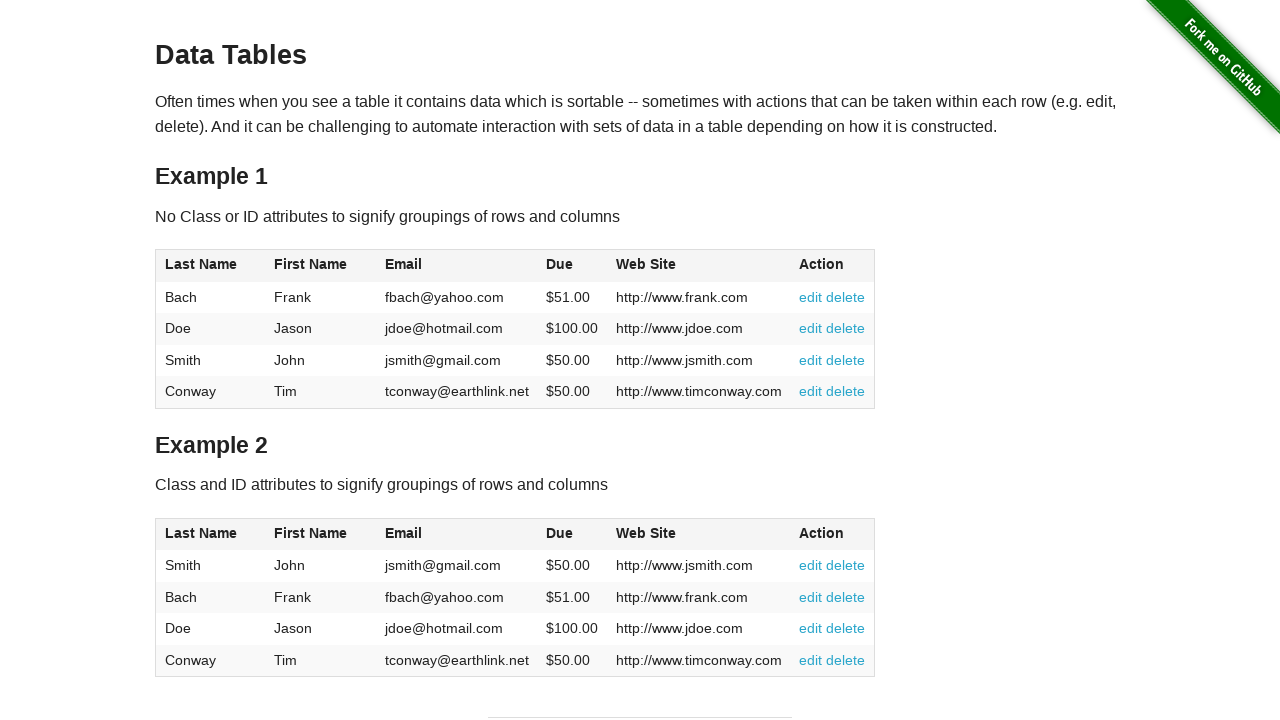